Tests simple JavaScript alert by clicking a button, verifying the alert text, and accepting it

Starting URL: https://v1.training-support.net/selenium/javascript-alerts

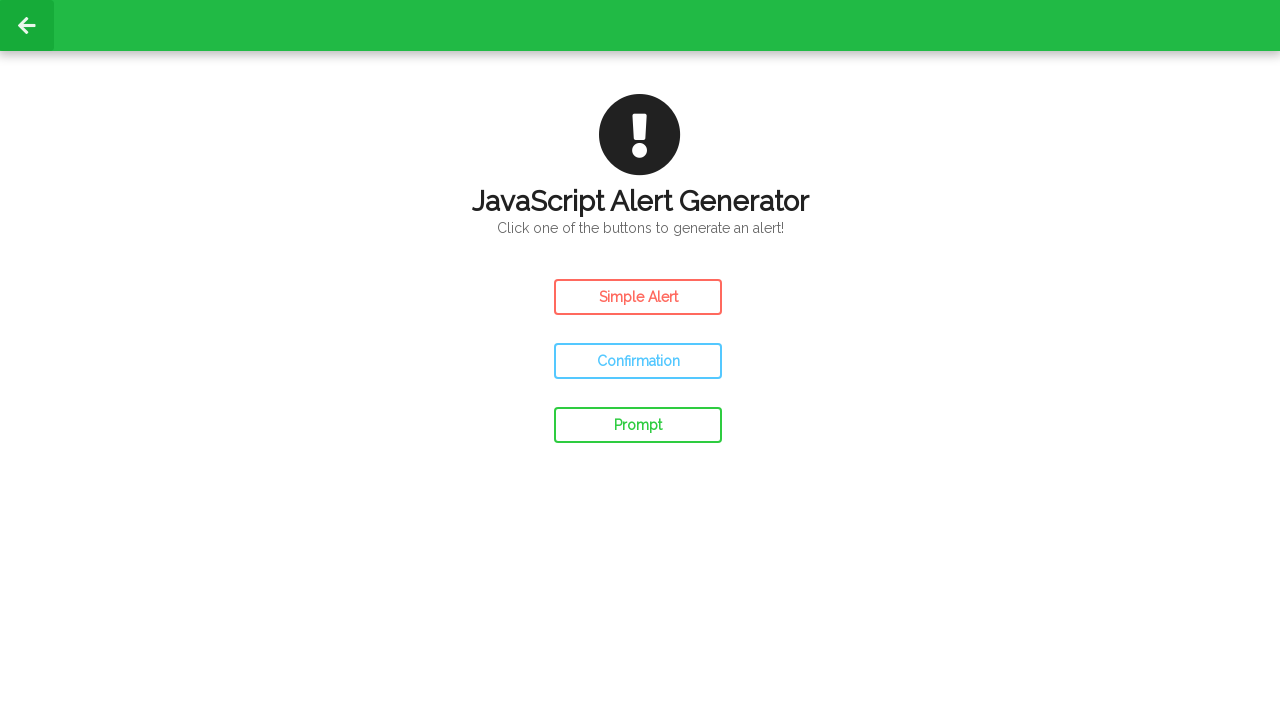

Navigated to JavaScript alerts training page
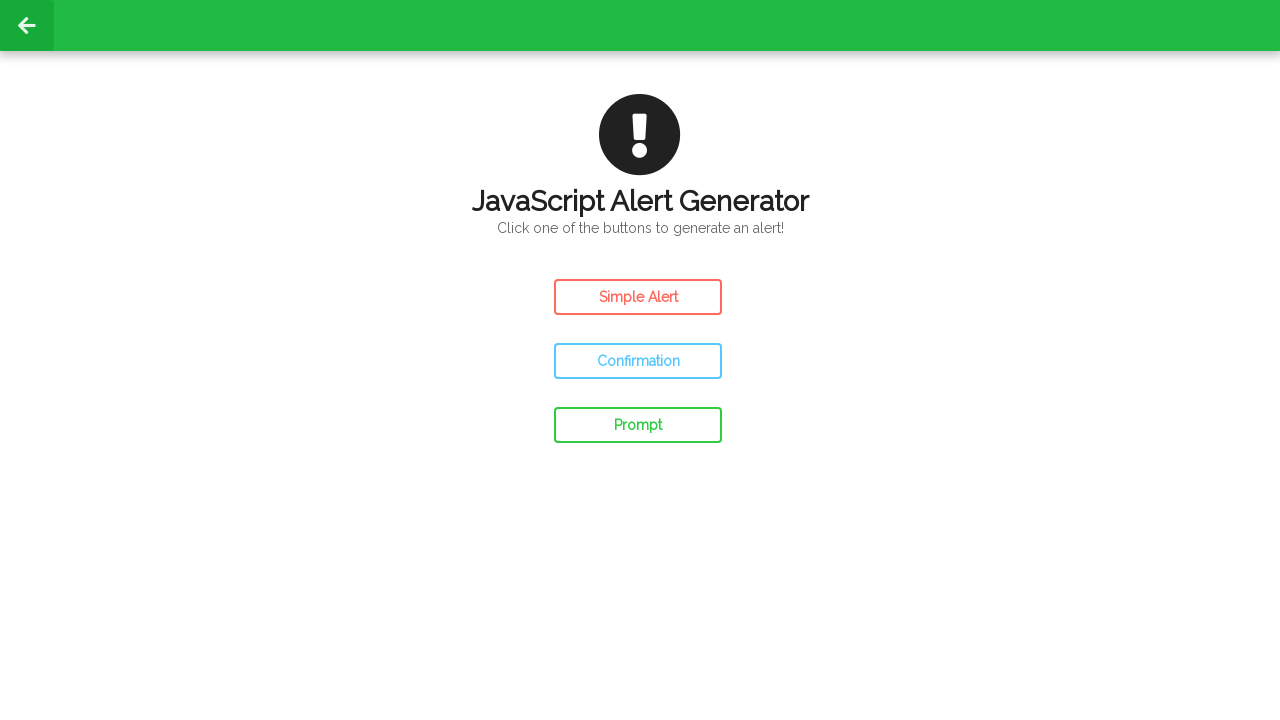

Clicked the simple alert button at (638, 297) on #simple
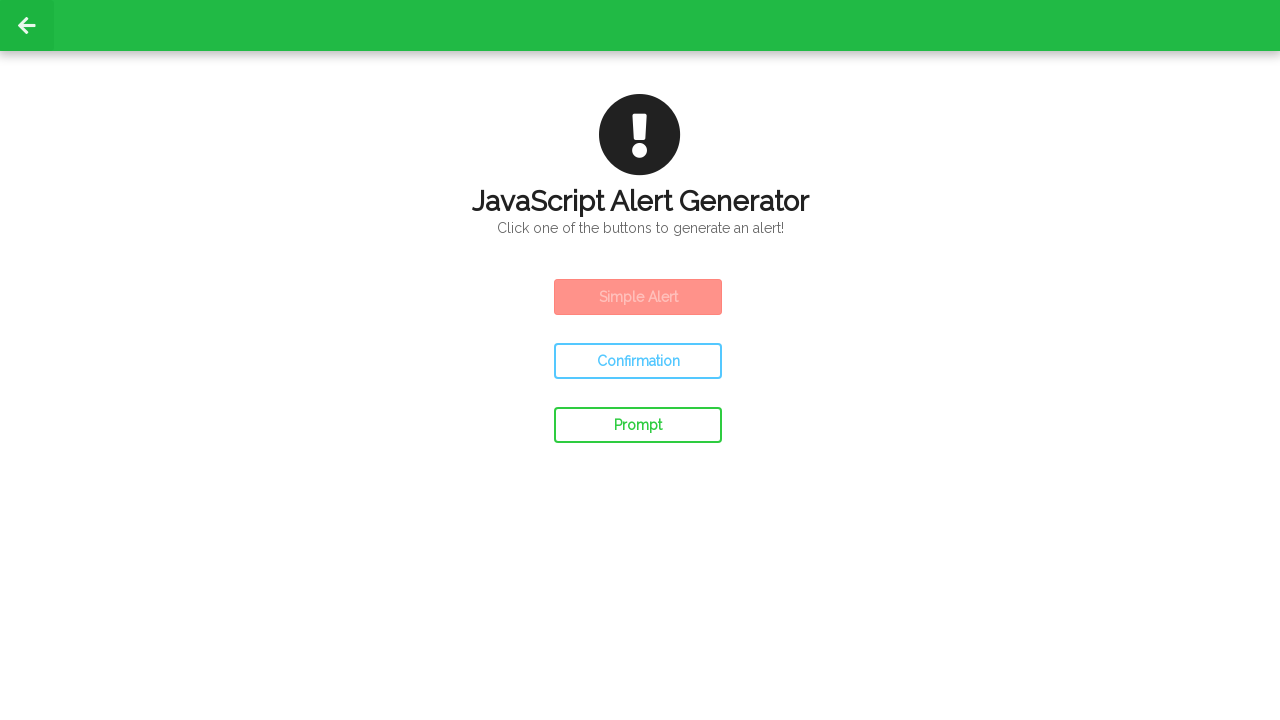

Alert dialog accepted
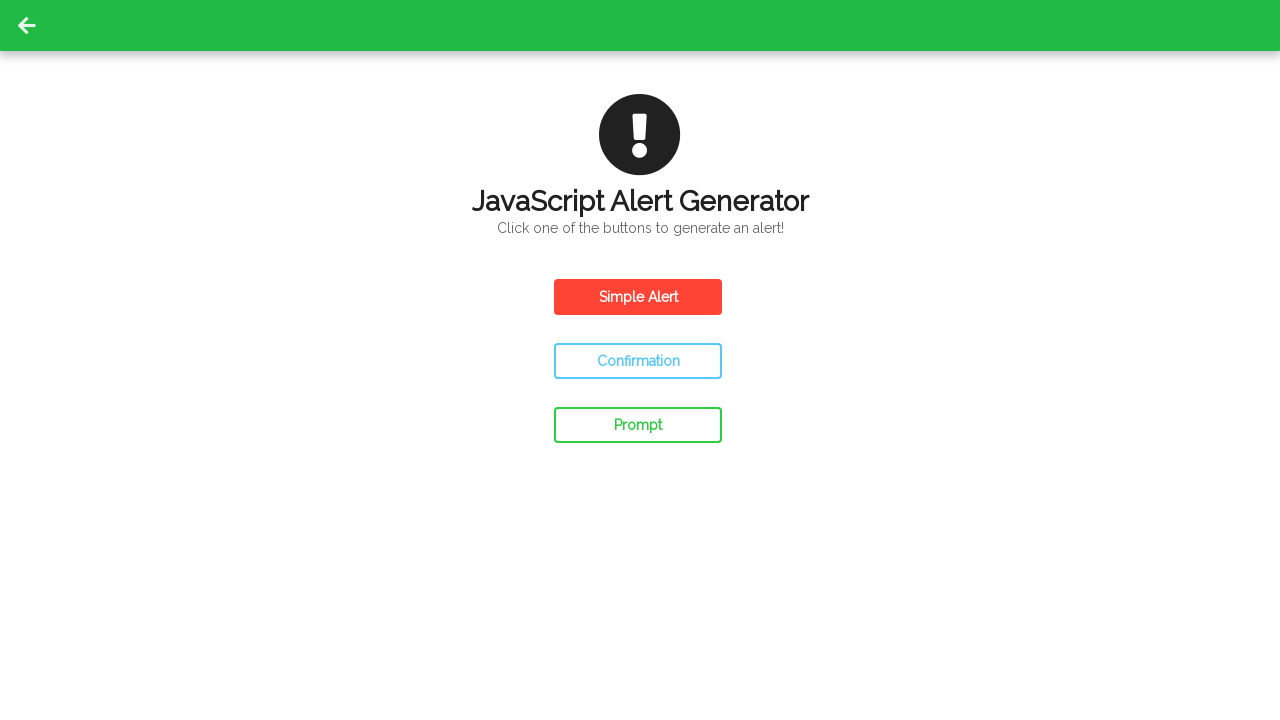

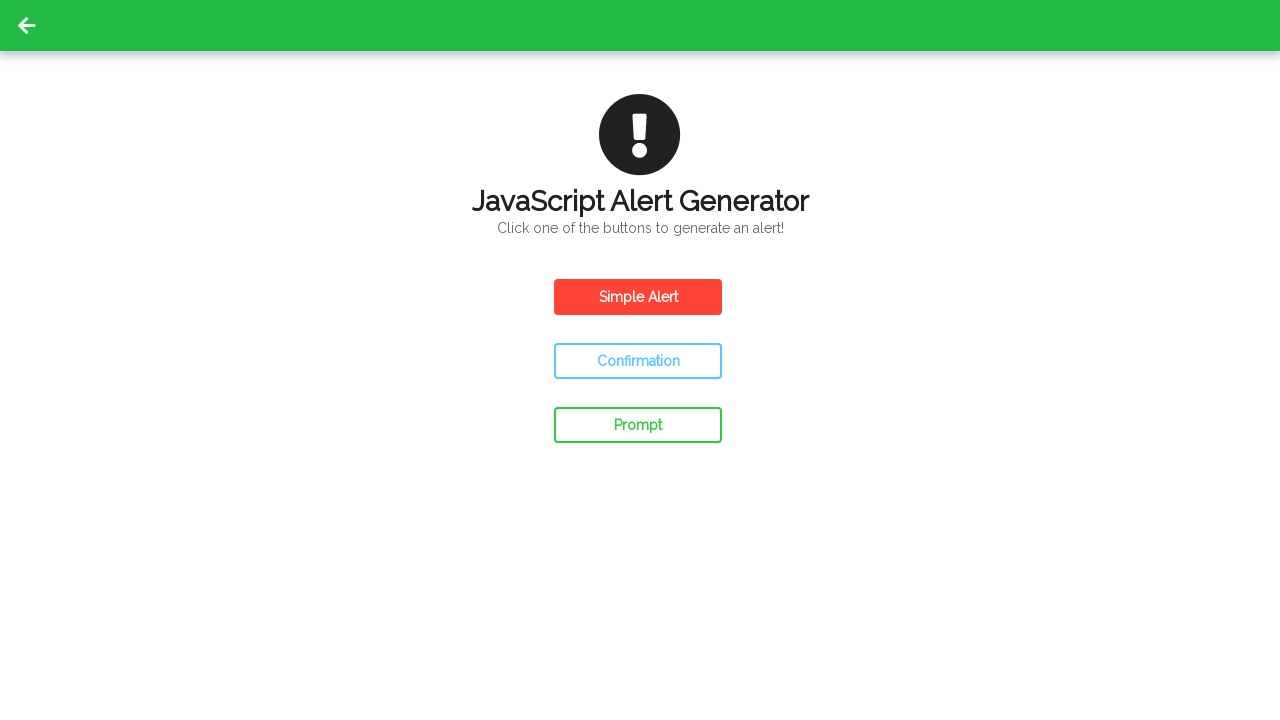